Tests add/remove elements functionality by adding 5 elements and then removing 3

Starting URL: https://the-internet.herokuapp.com/

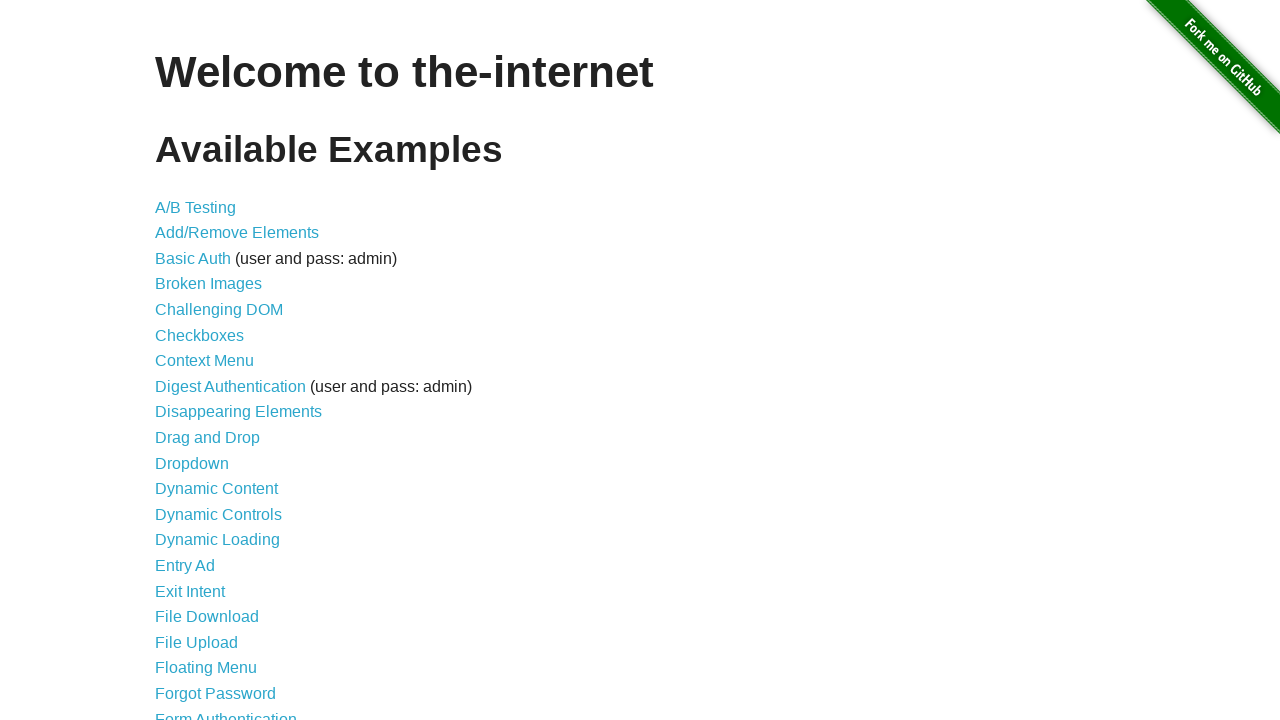

Clicked on Add/Remove Elements link at (237, 233) on a:has-text("Add/Remove Elements")
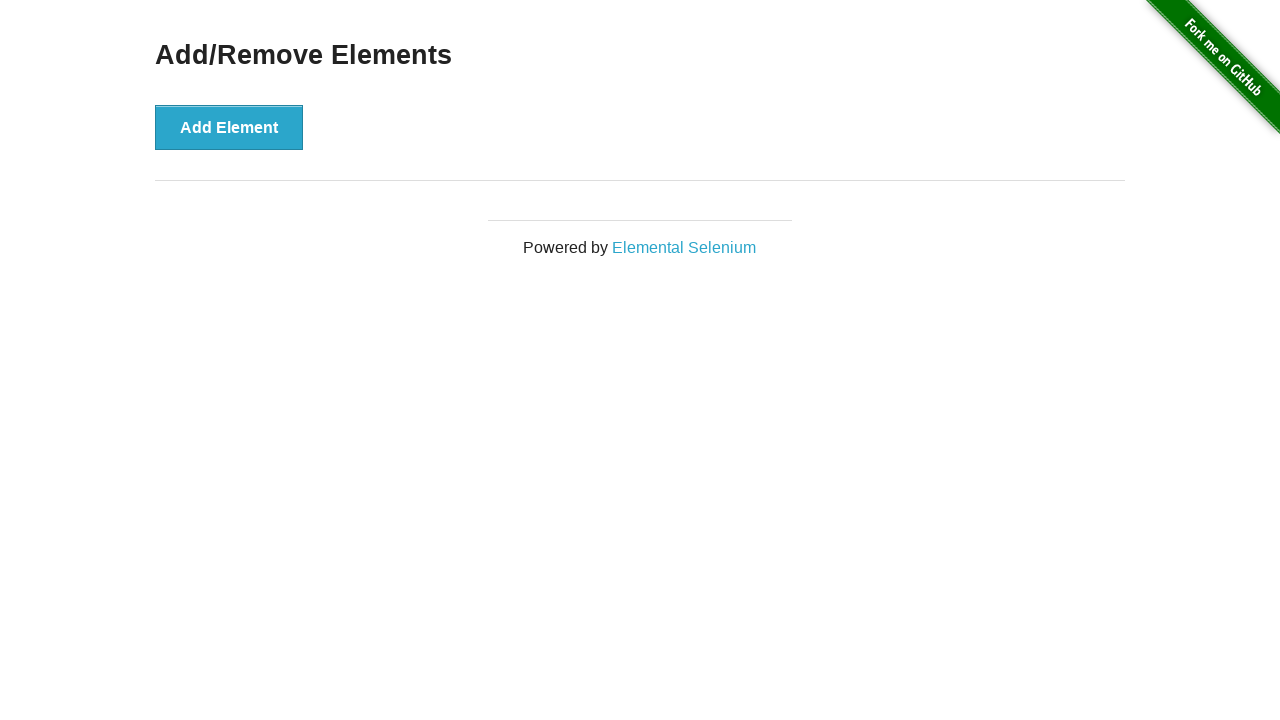

Added element 1 of 5 at (229, 127) on button:has-text("Add Element")
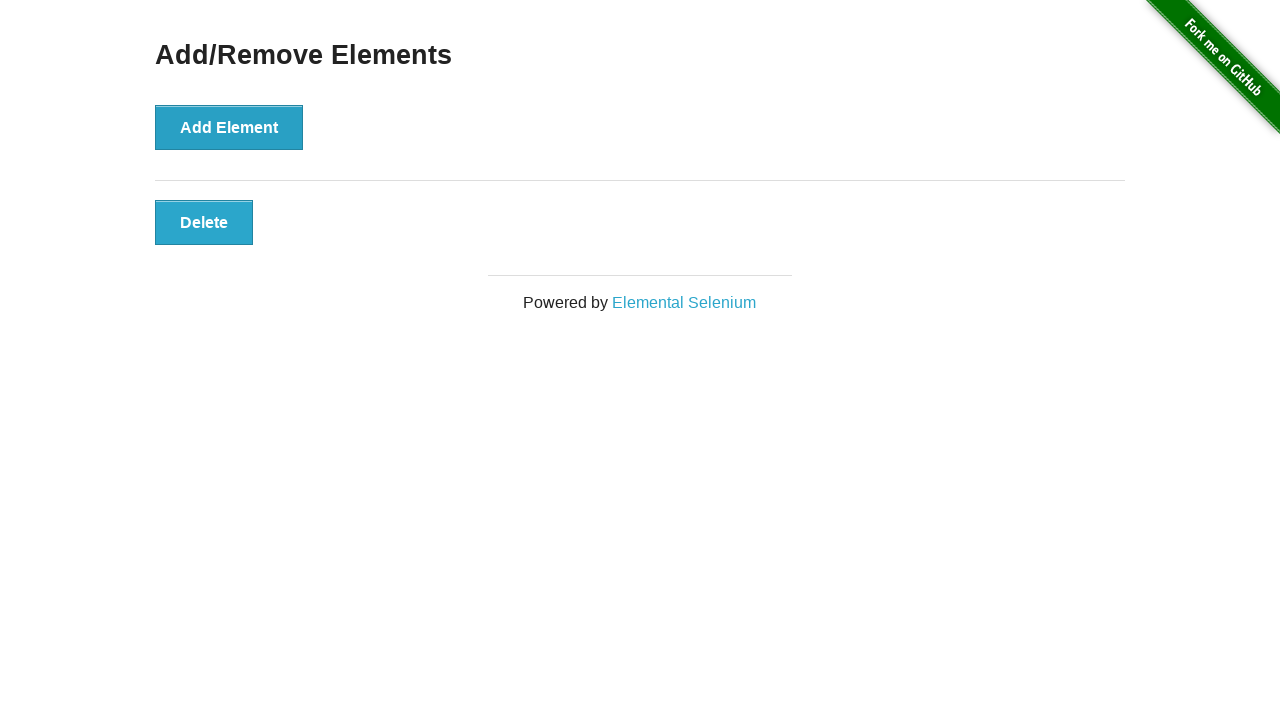

Added element 2 of 5 at (229, 127) on button:has-text("Add Element")
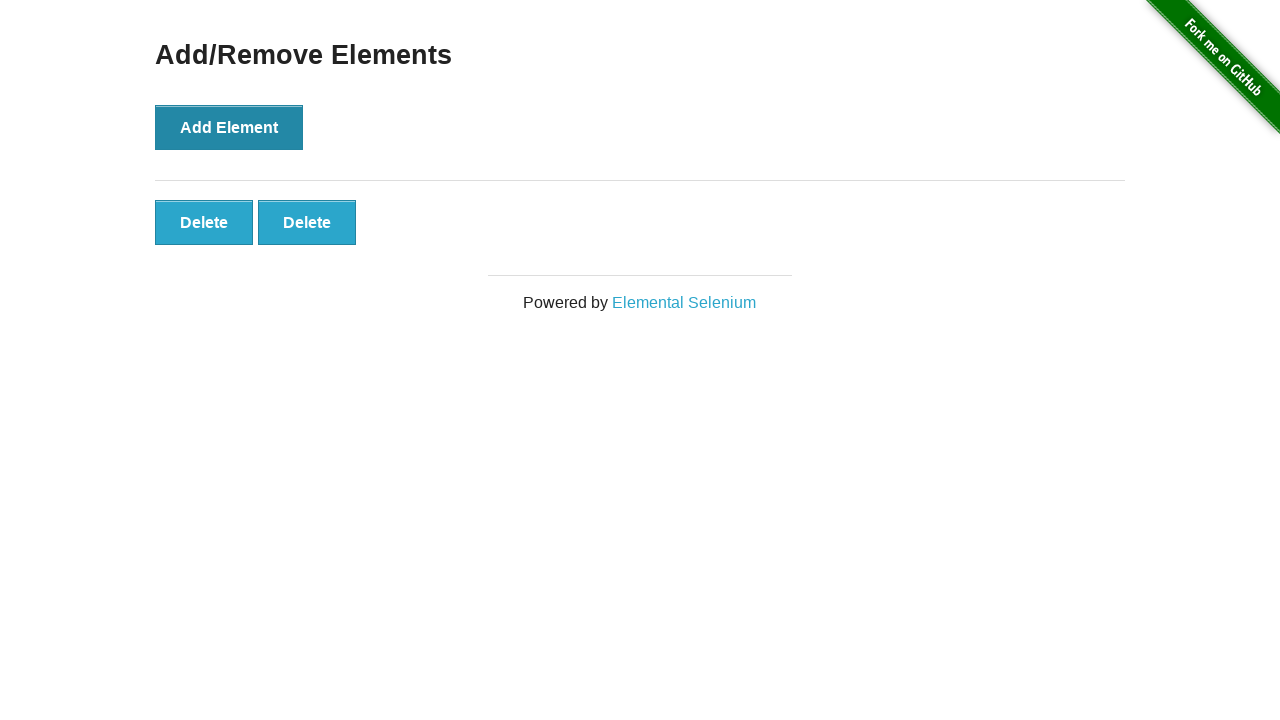

Added element 3 of 5 at (229, 127) on button:has-text("Add Element")
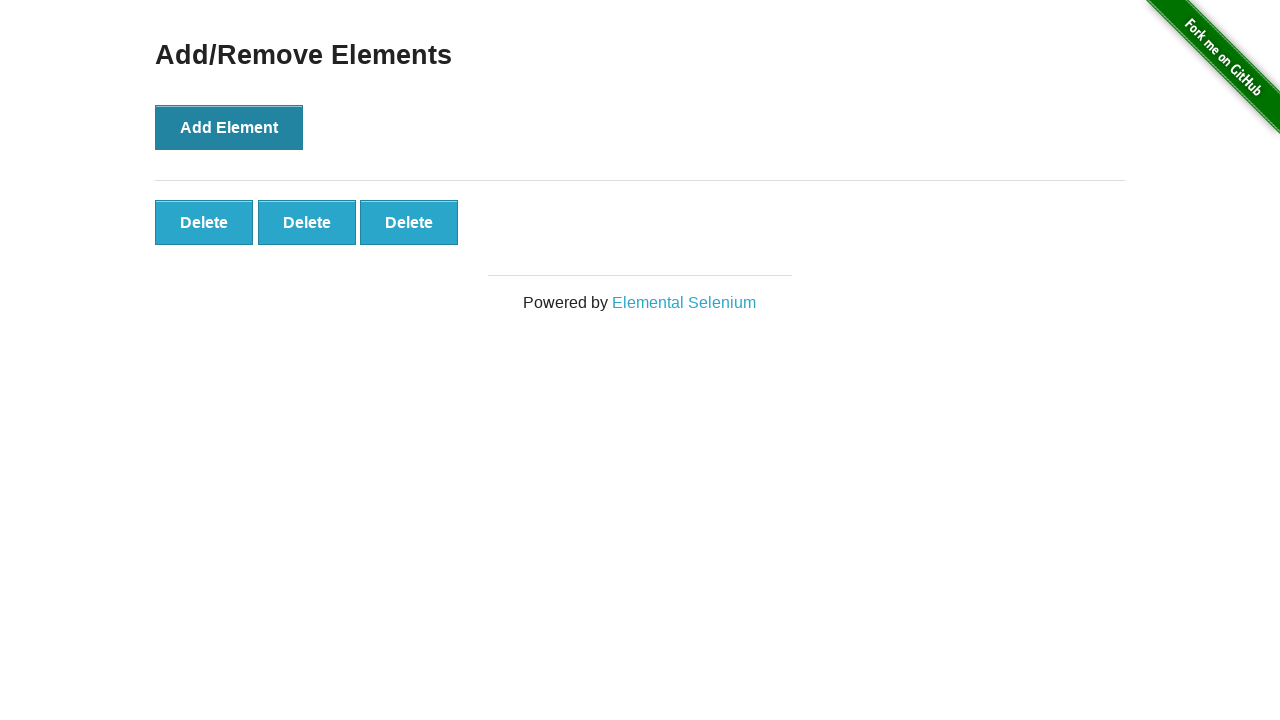

Added element 4 of 5 at (229, 127) on button:has-text("Add Element")
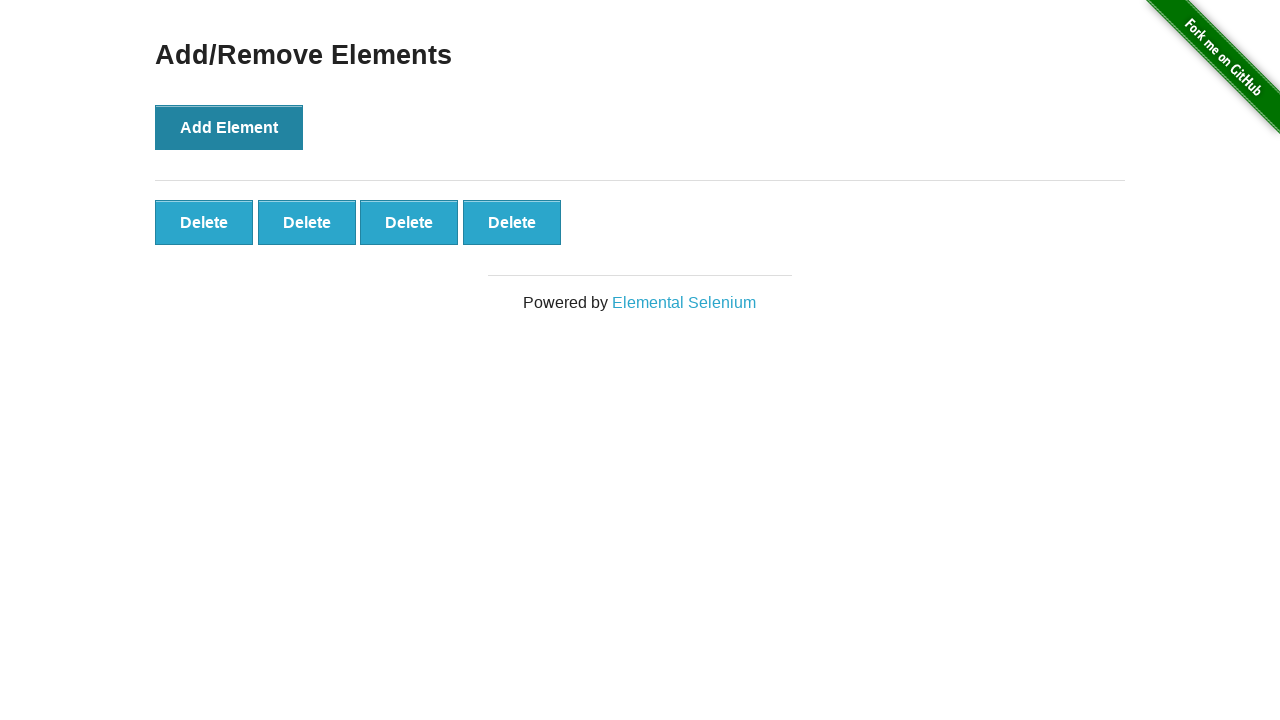

Added element 5 of 5 at (229, 127) on button:has-text("Add Element")
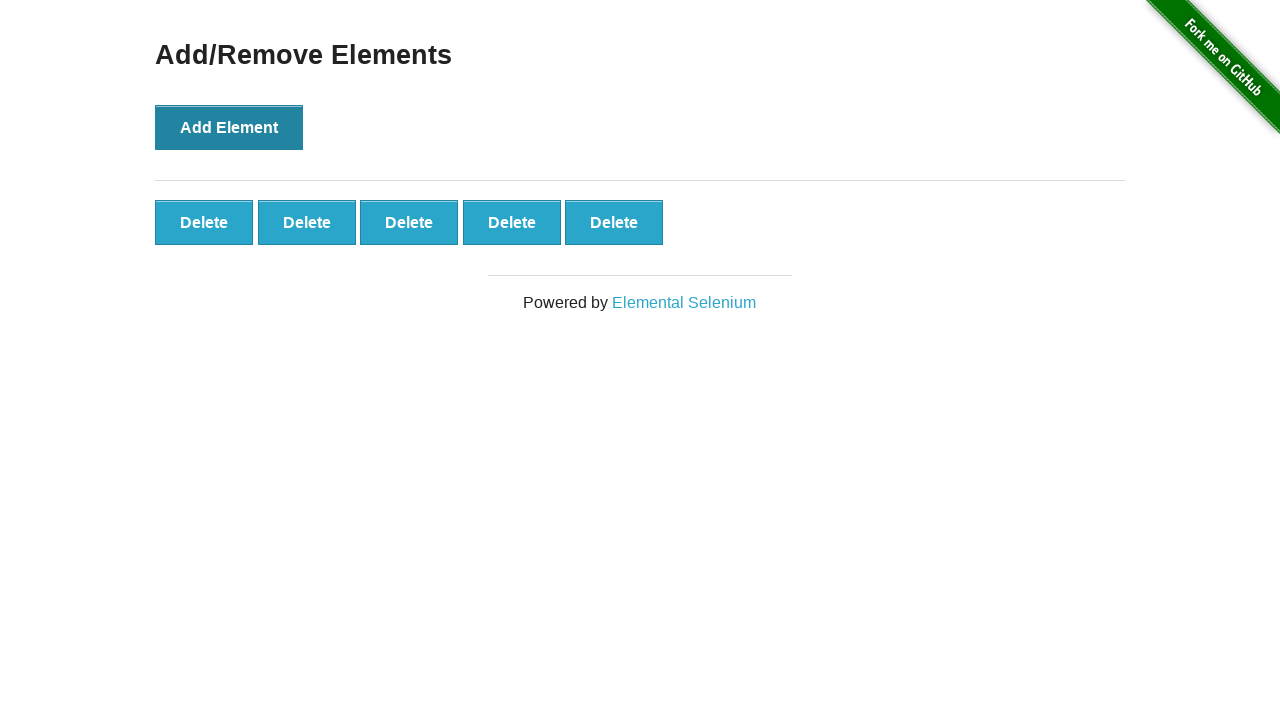

Removed element 1 of 3 at (204, 222) on .added-manually >> nth=0
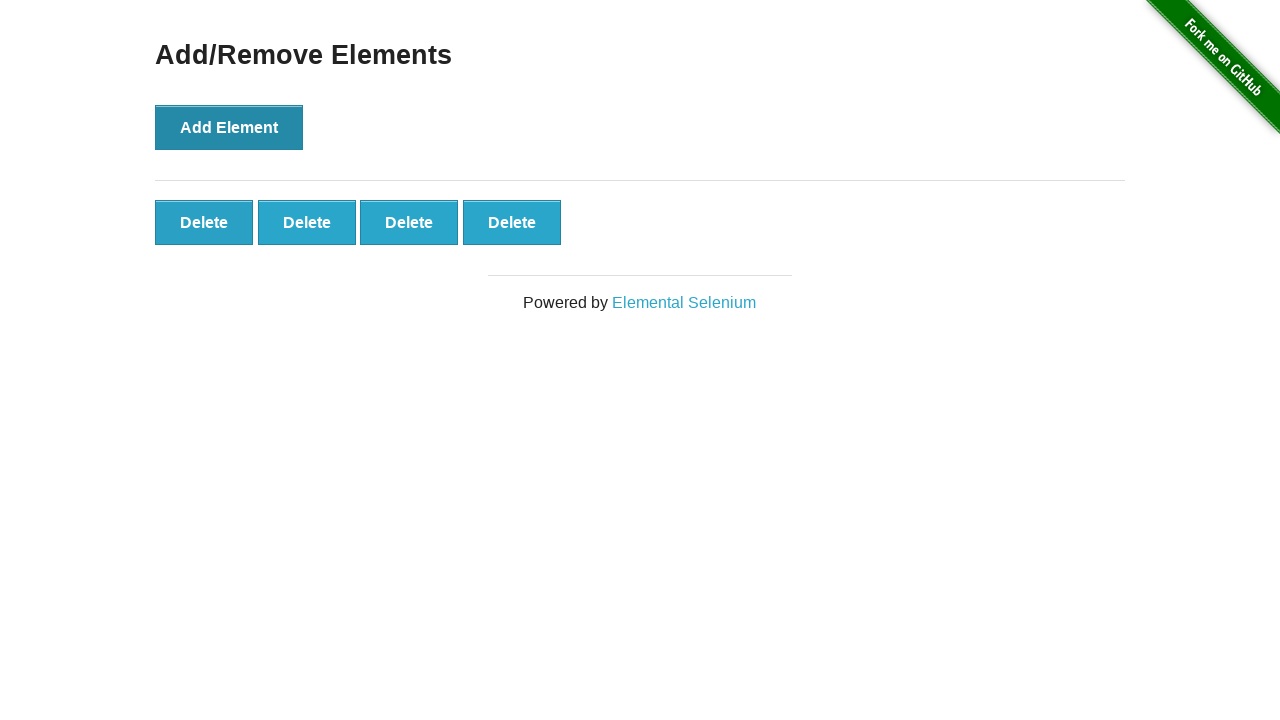

Removed element 2 of 3 at (204, 222) on .added-manually >> nth=0
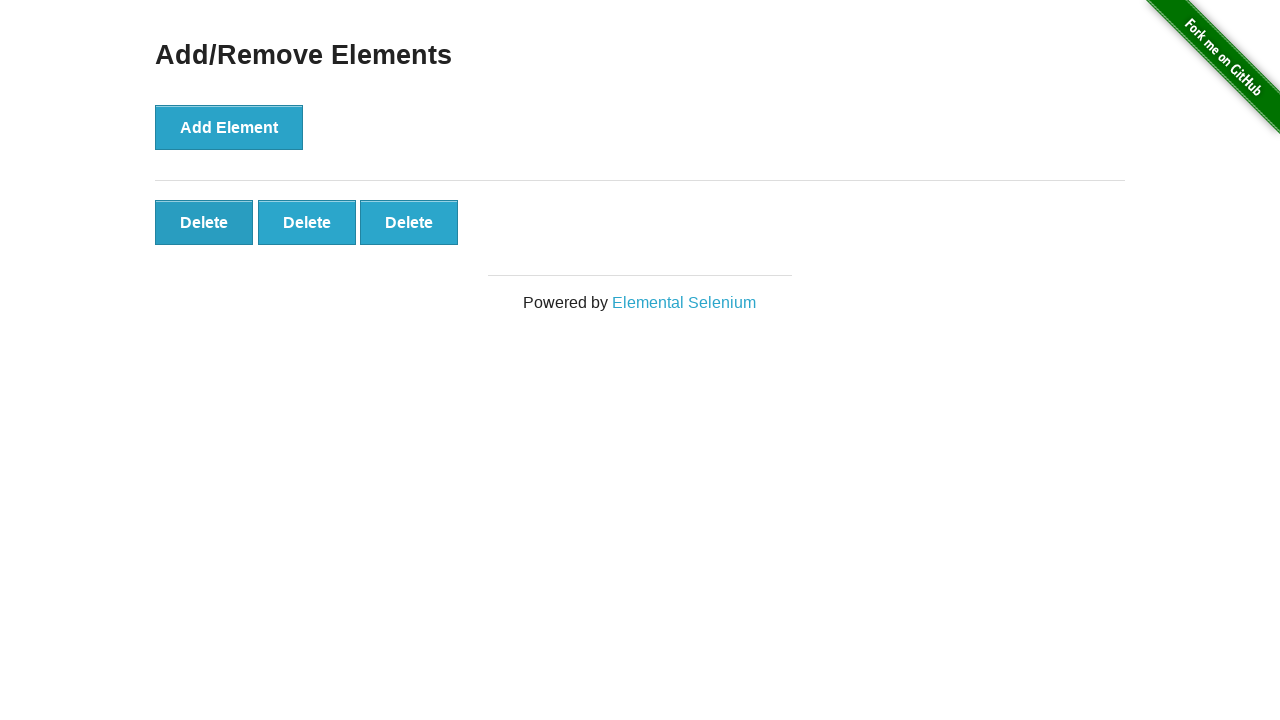

Removed element 3 of 3 at (204, 222) on .added-manually >> nth=0
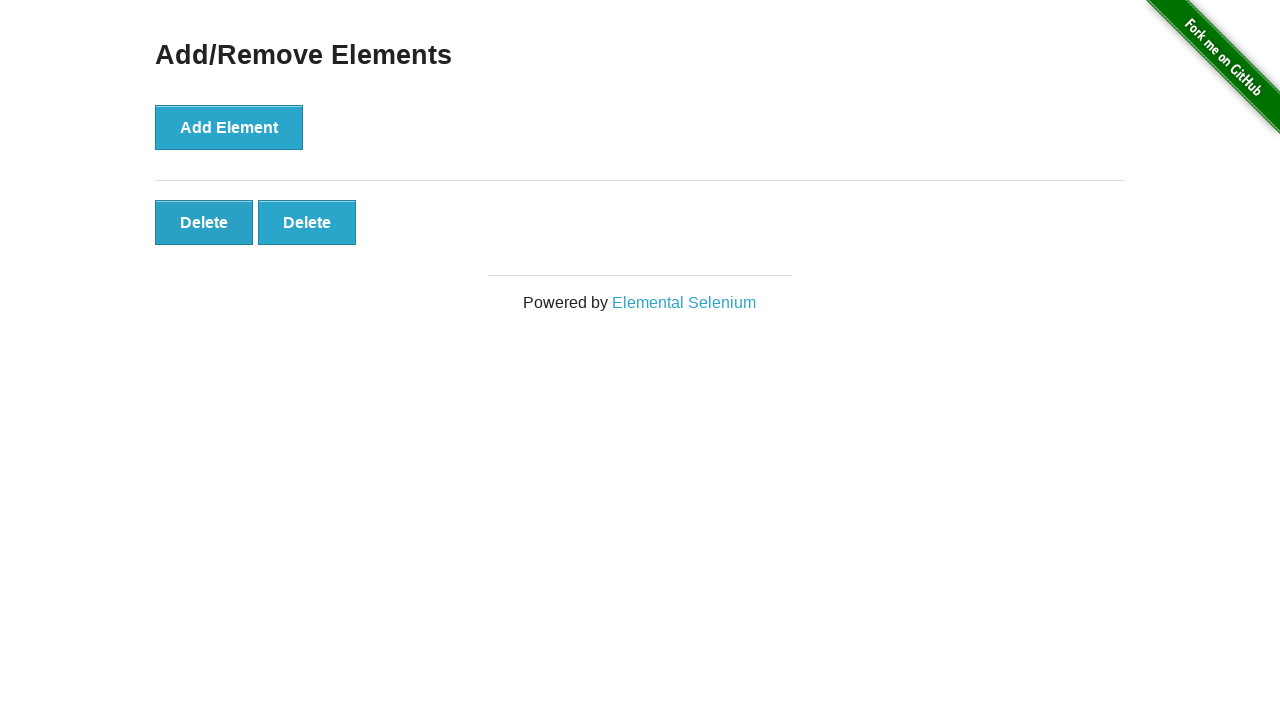

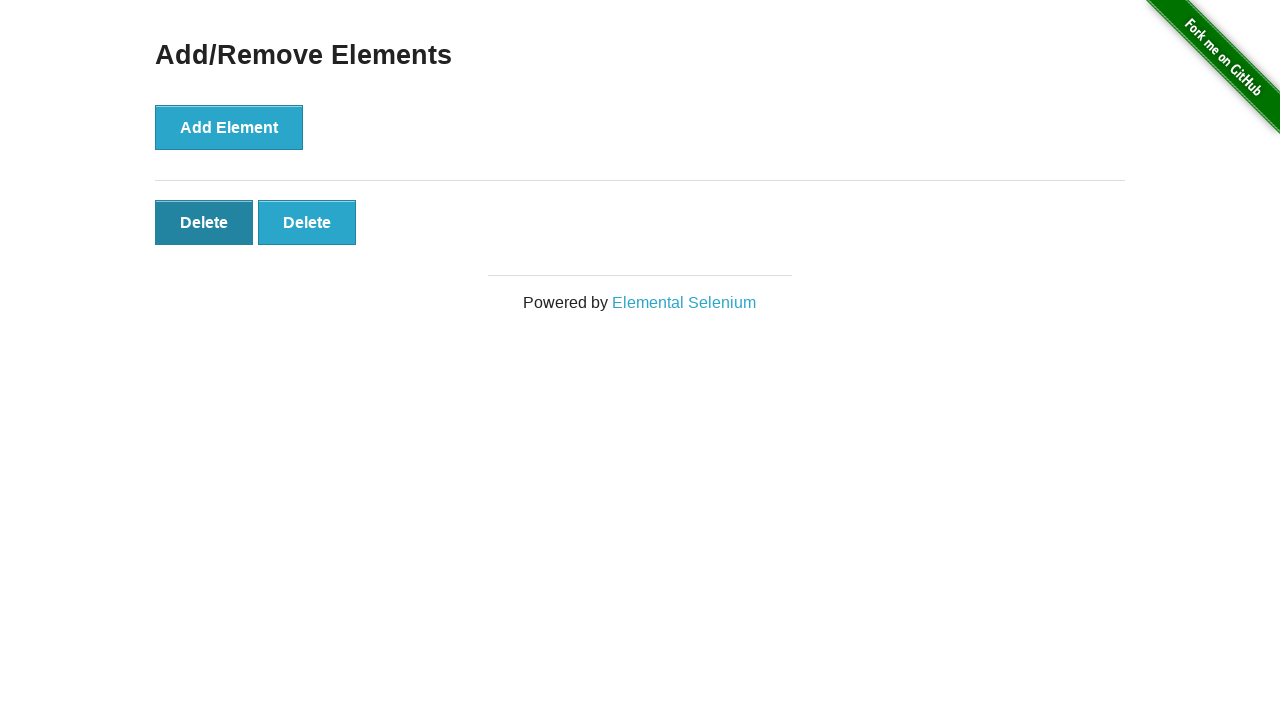